Tests that saving an appointment with a past date displays an appropriate error message about the consultation date needing to be greater than the current date.

Starting URL: https://sitetc1kaykywaleskabreno.vercel.app/paciente

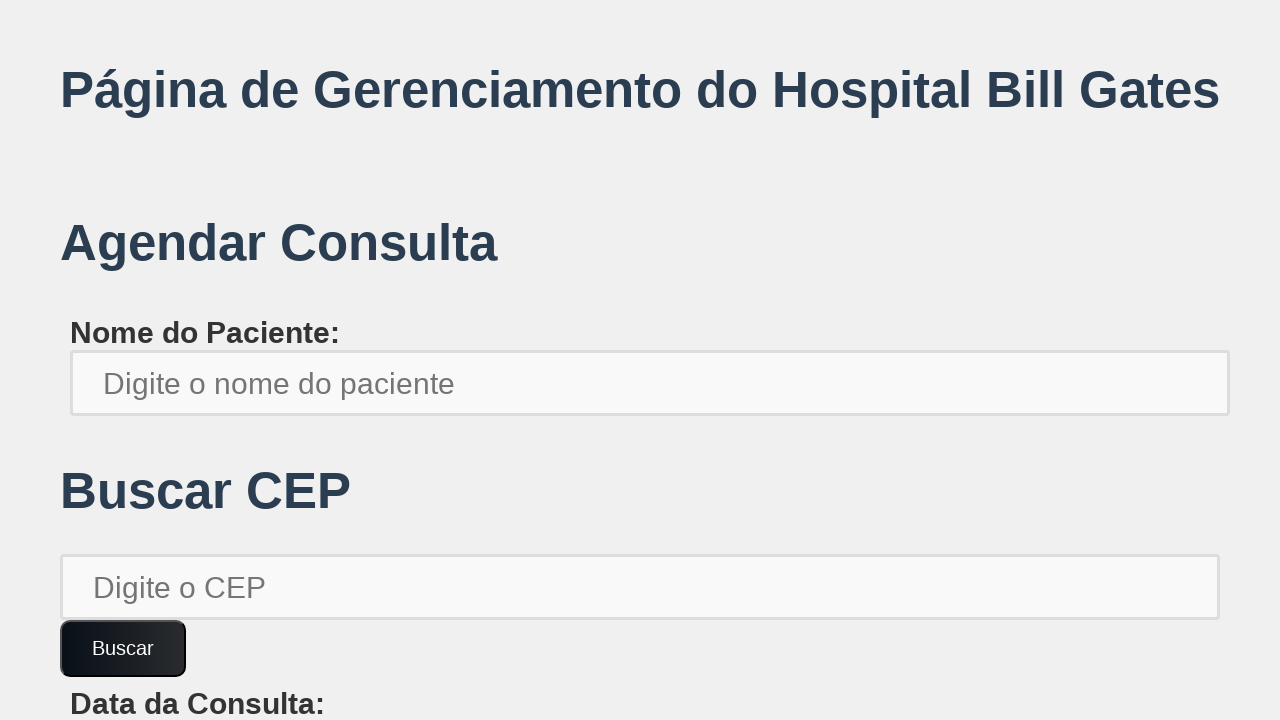

Filled patient name field with 'bob.brown654' on xpath=//*[@id='root']/div/div[1]/label/input
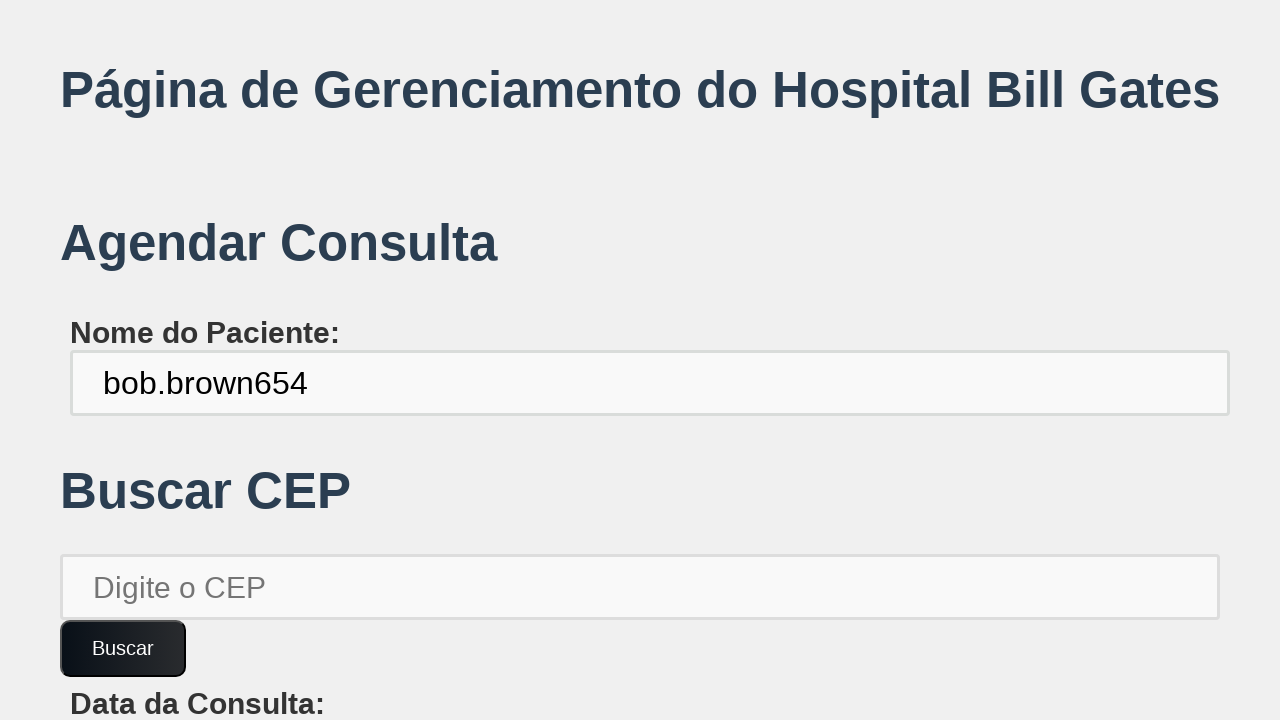

Filled patient number/CEP field with '13690000' on xpath=//*[@id='root']/div/div[2]/input
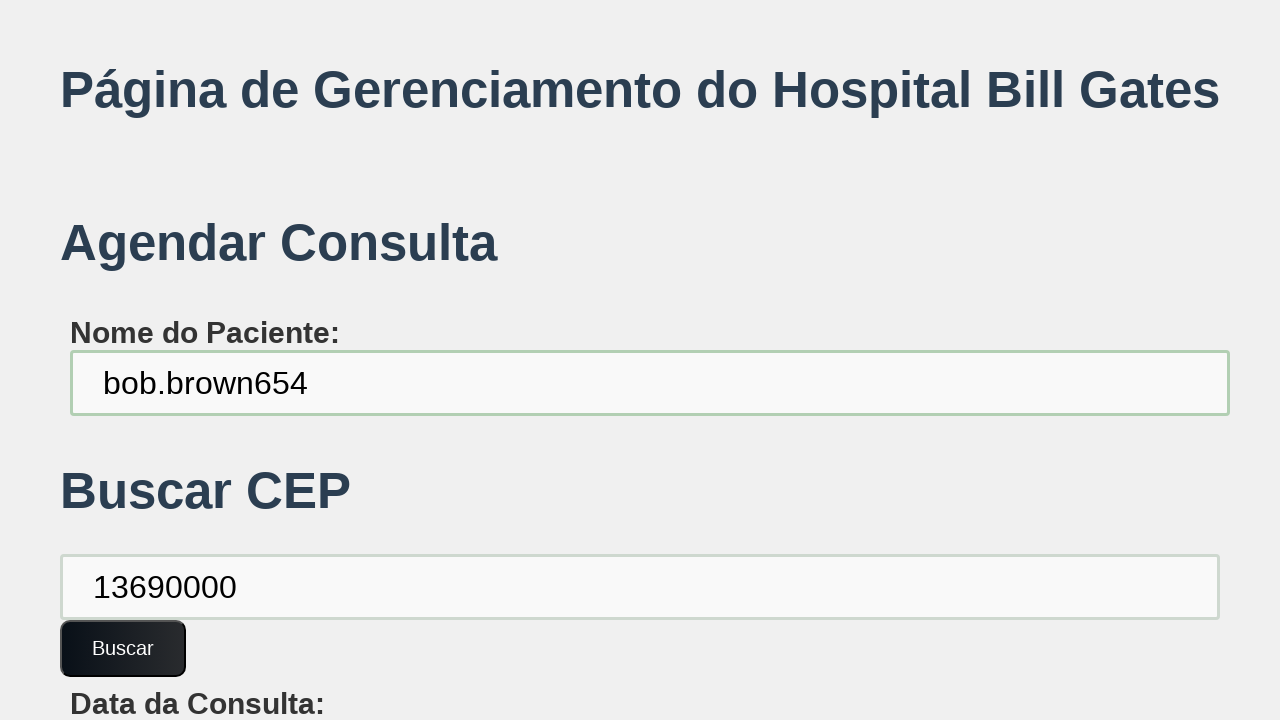

Clicked confirm button at (123, 648) on xpath=//*[@id='root']/div/div[2]/button
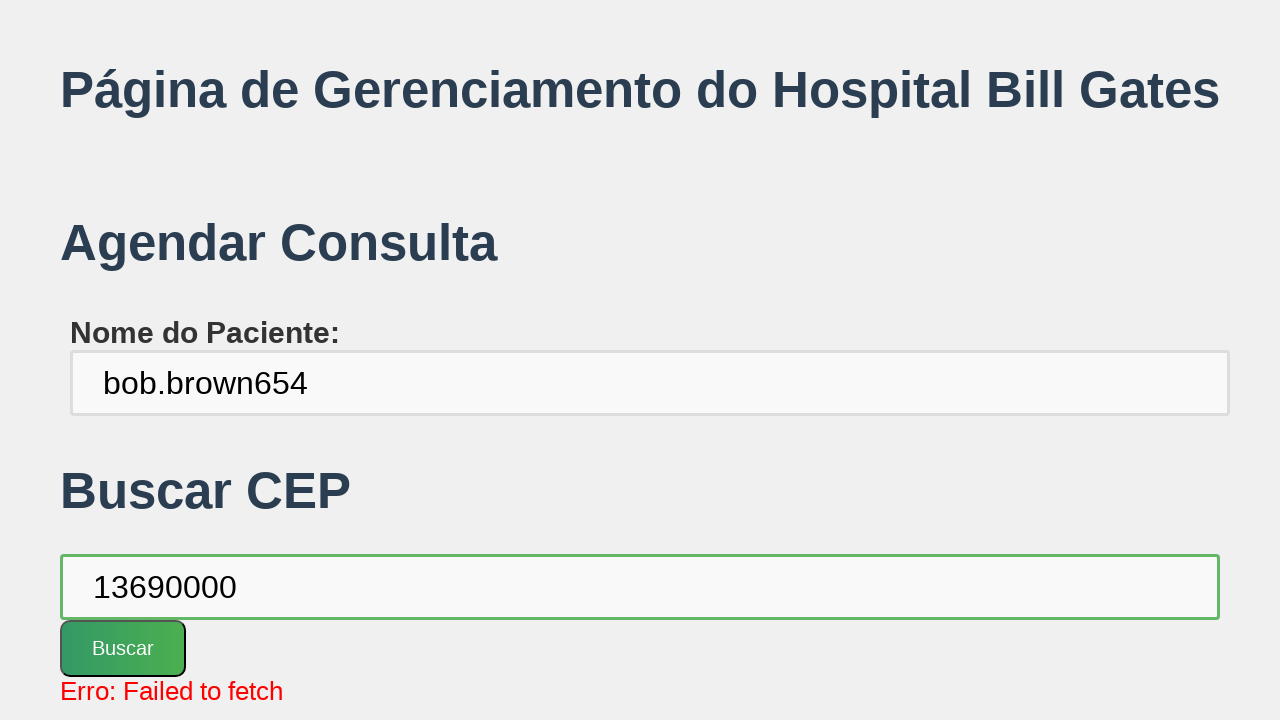

Filled date field with past date '2023-01-01' on xpath=//*[@id='root']/div/div[3]/label/input
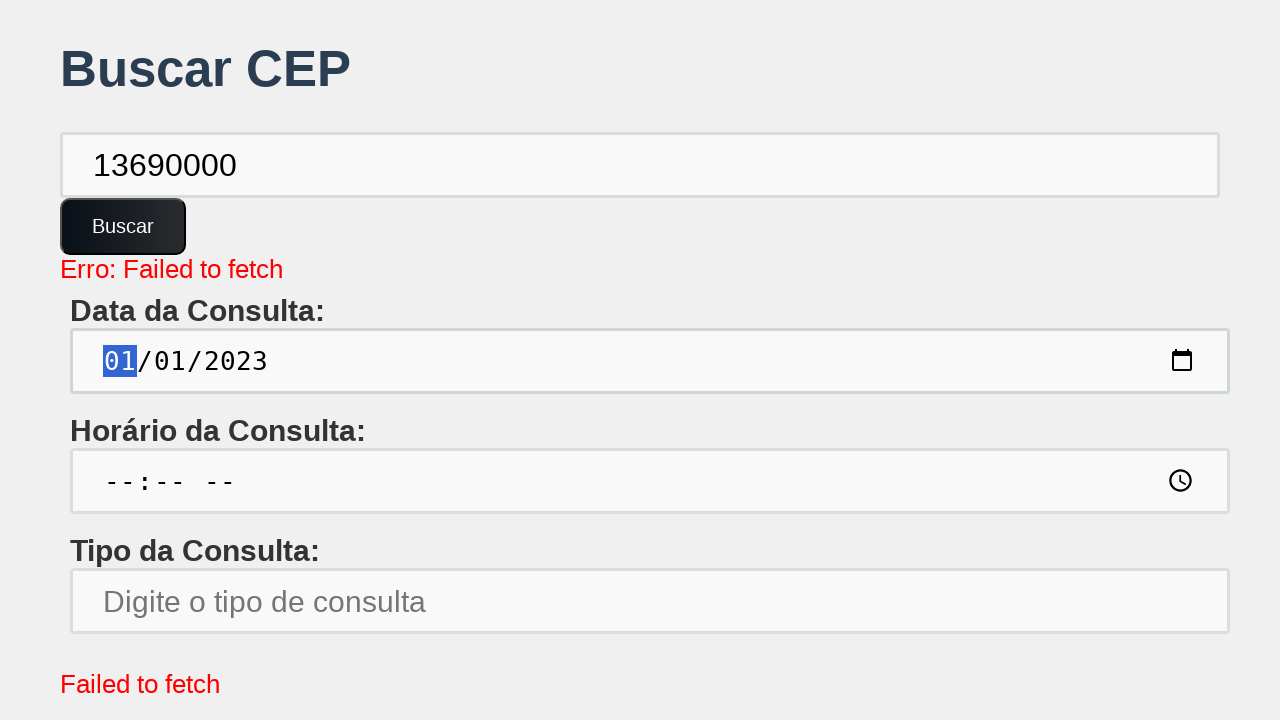

Filled time field with '10:30' on xpath=//*[@id='root']/div/div[4]/label/input
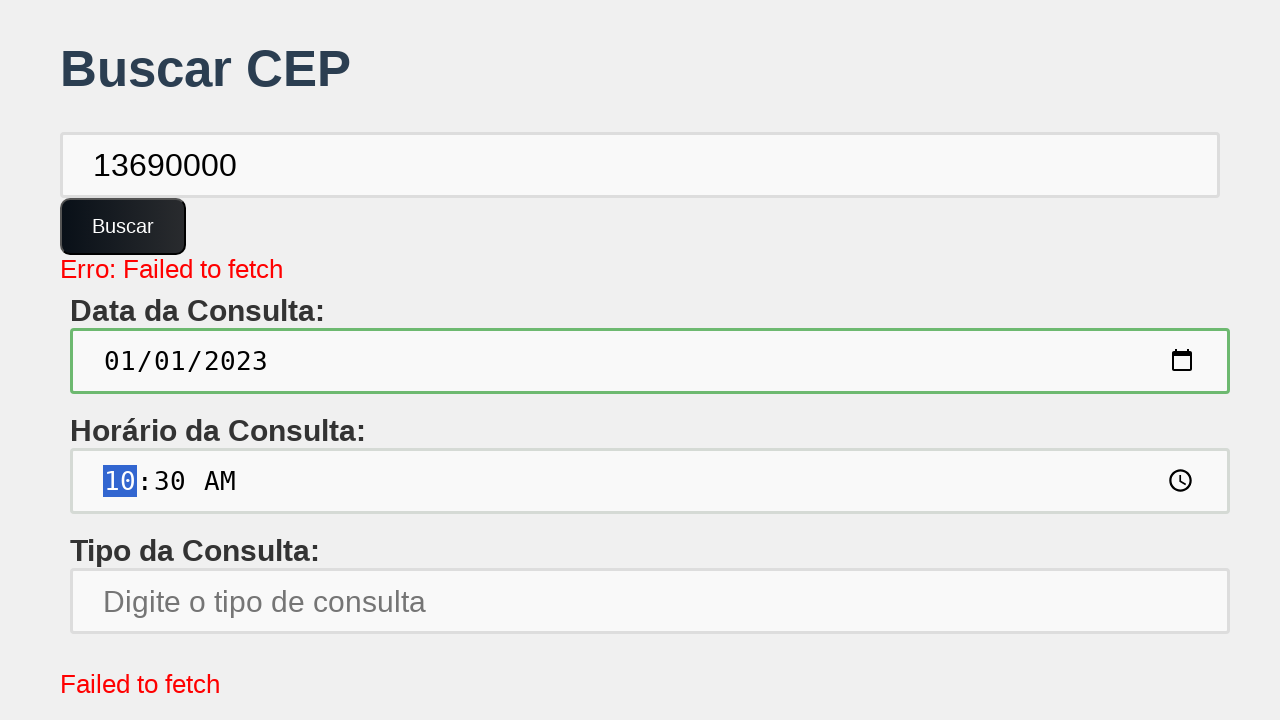

Filled specialty field with 'Otorrinolaringologista' on xpath=//*[@id='root']/div/div[5]/label/input
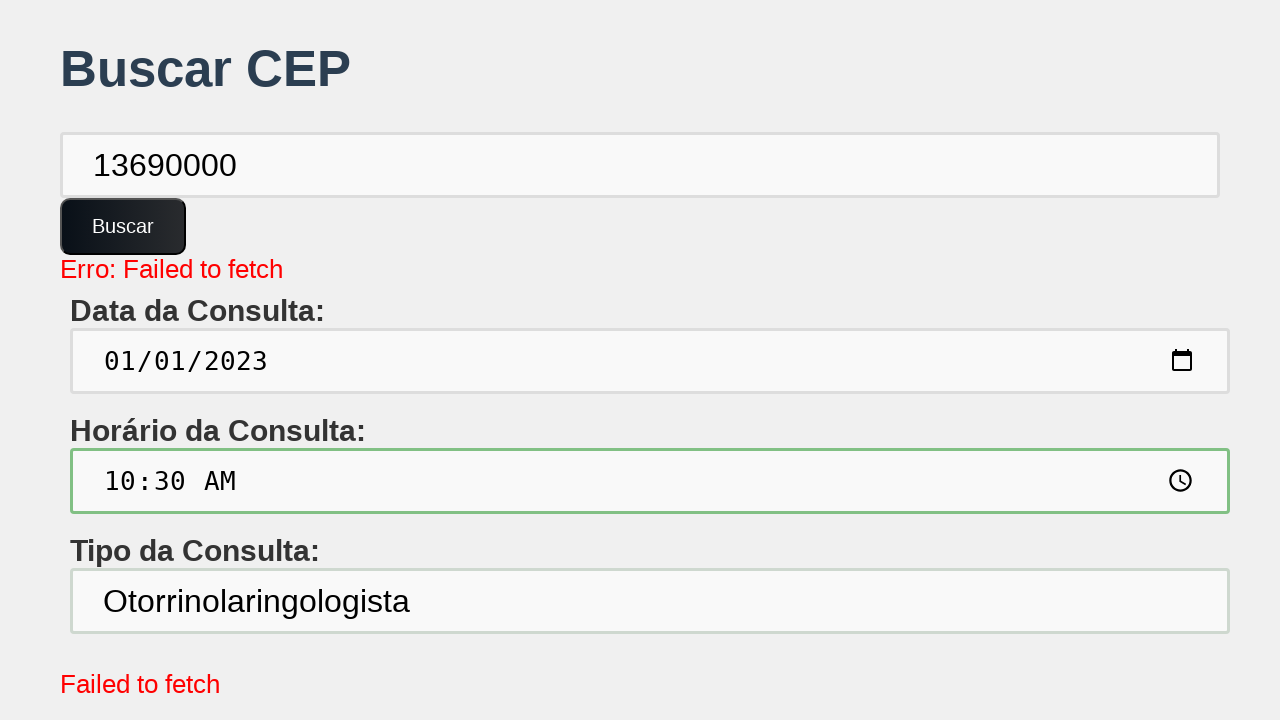

Clicked save button to attempt appointment creation at (162, 612) on xpath=//*[@id='root']/div/button[1]
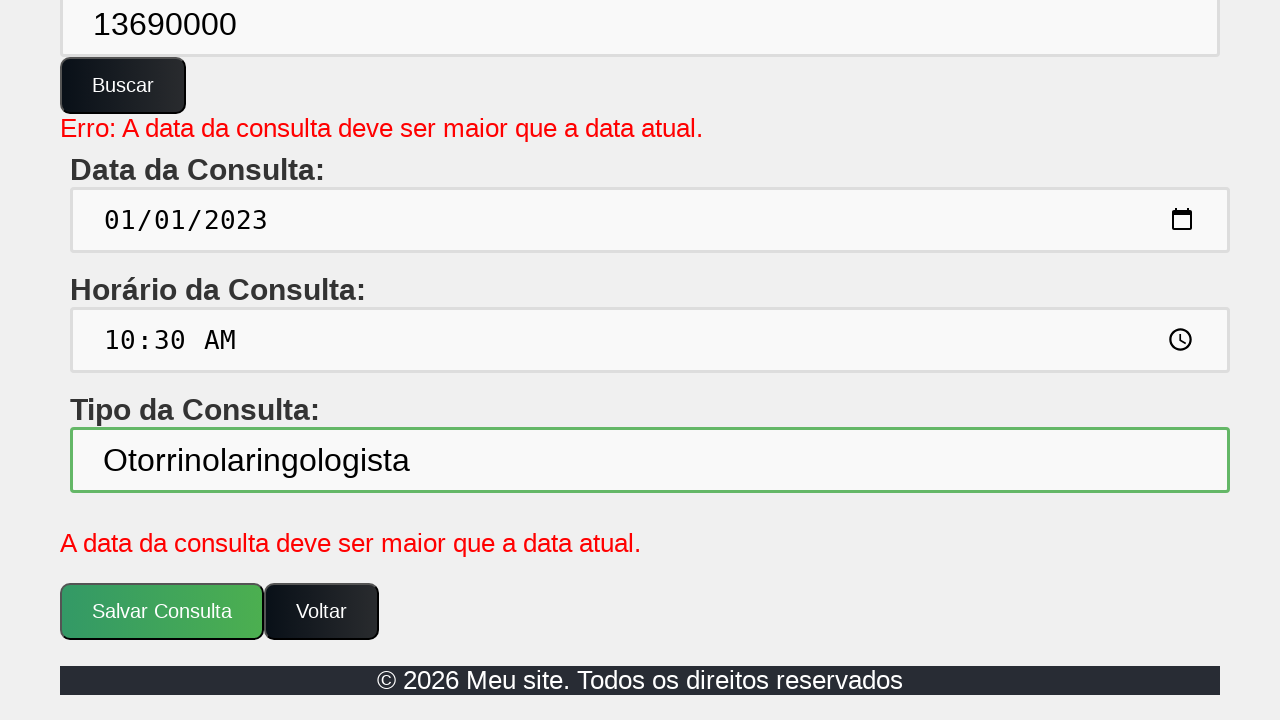

Error message appeared confirming consultation date validation
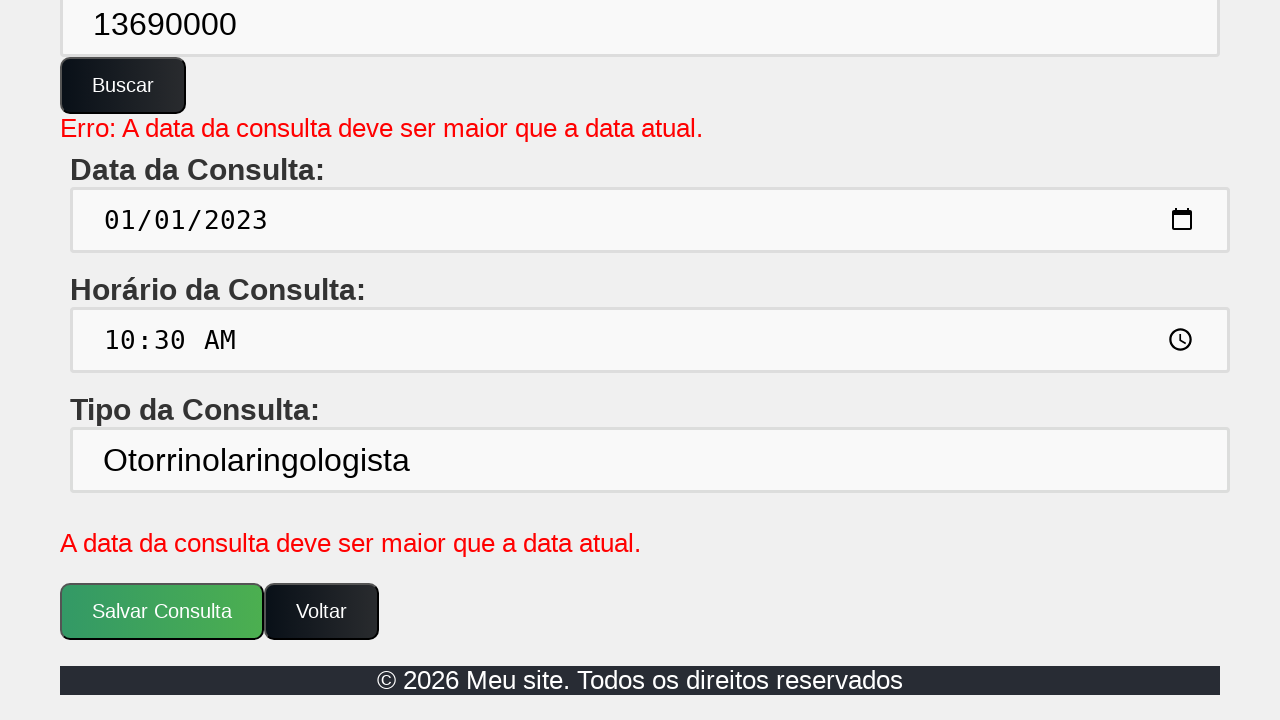

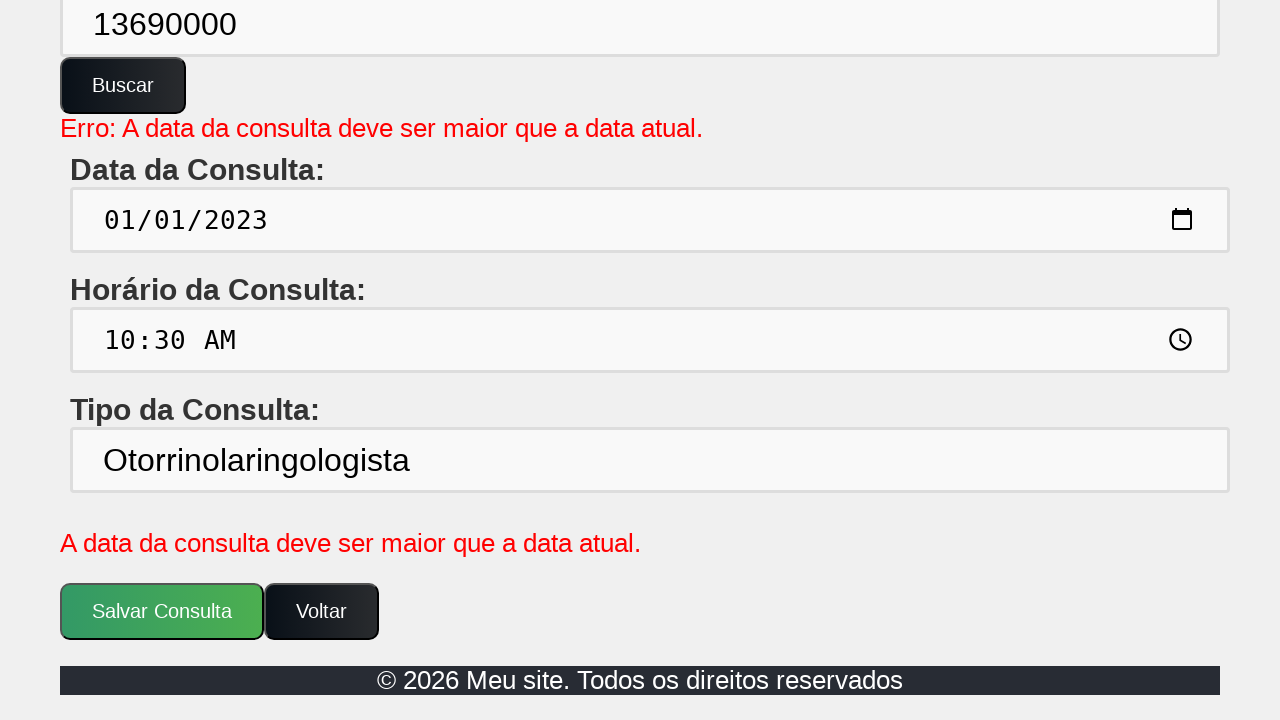